Navigates to a product catalog, filters by notebook category, and clicks on the first product in the filtered results

Starting URL: https://demoblaze.com/index.html#%22

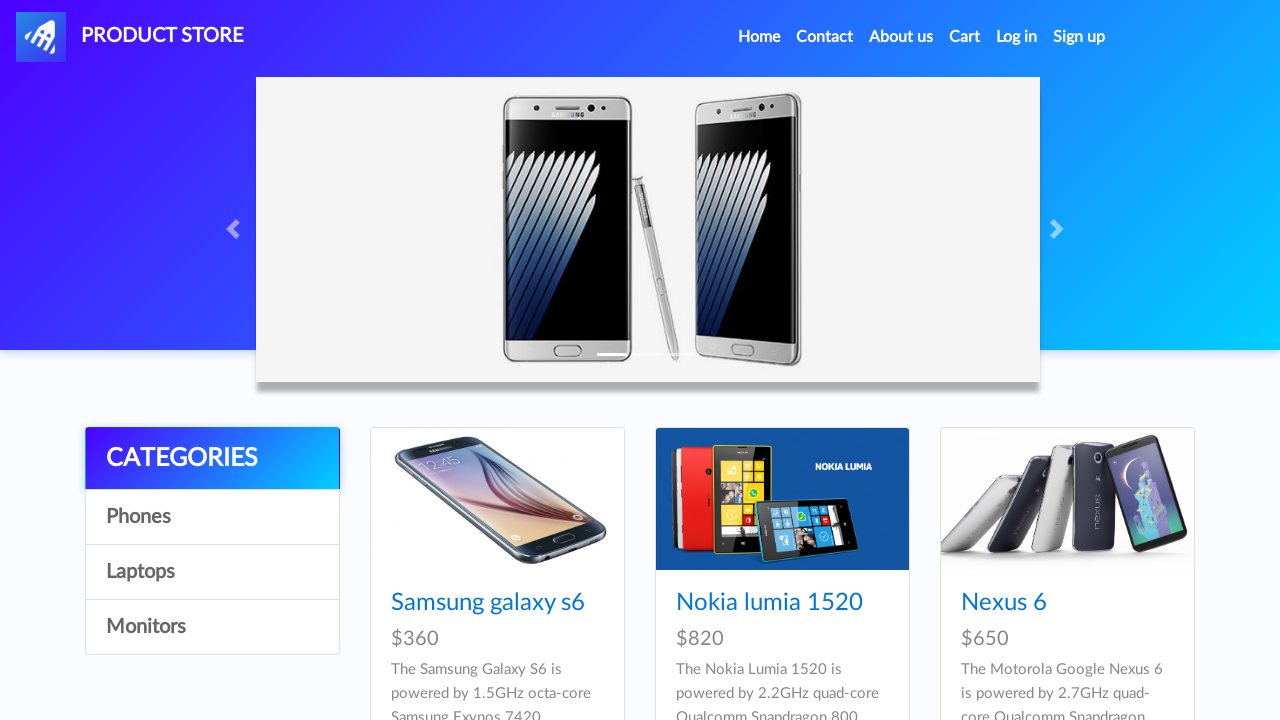

Located all category links on the page
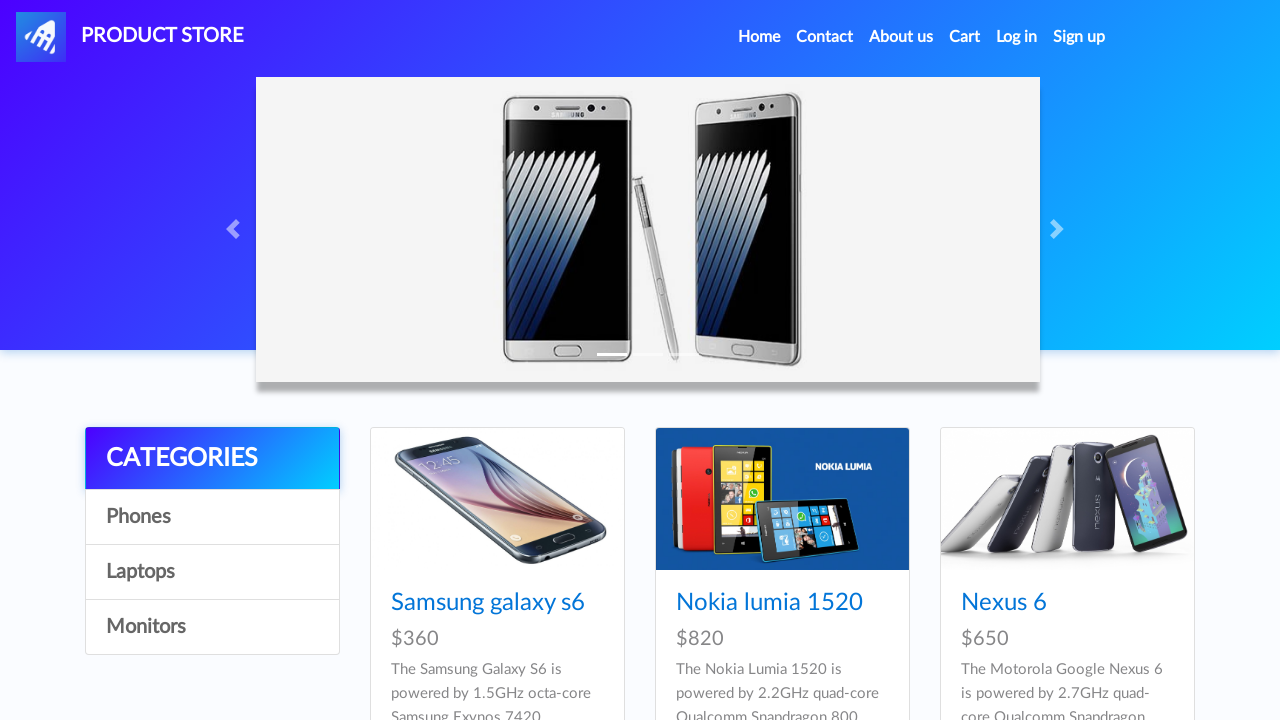

Clicked on the notebook category filter at (212, 572) on a#itemc >> nth=1
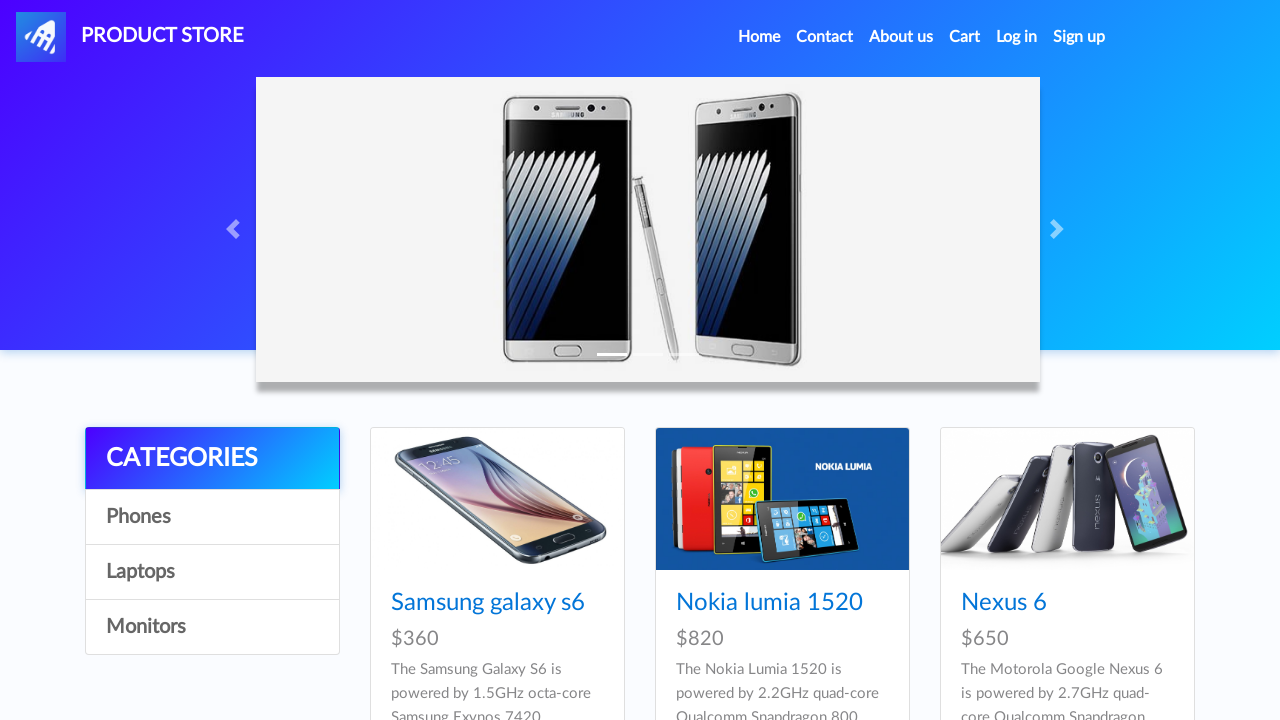

Waited for product listings to load
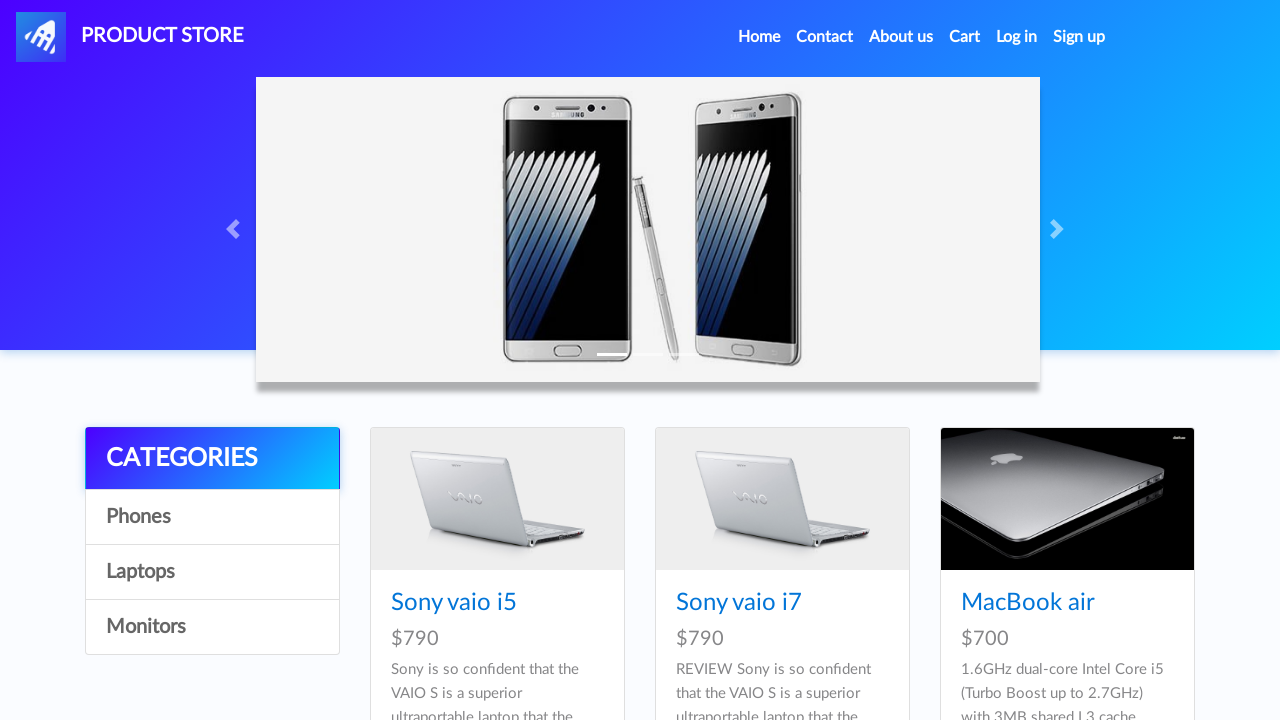

Clicked on the first product in filtered results at (454, 603) on (//a[@class='hrefch'])[1]
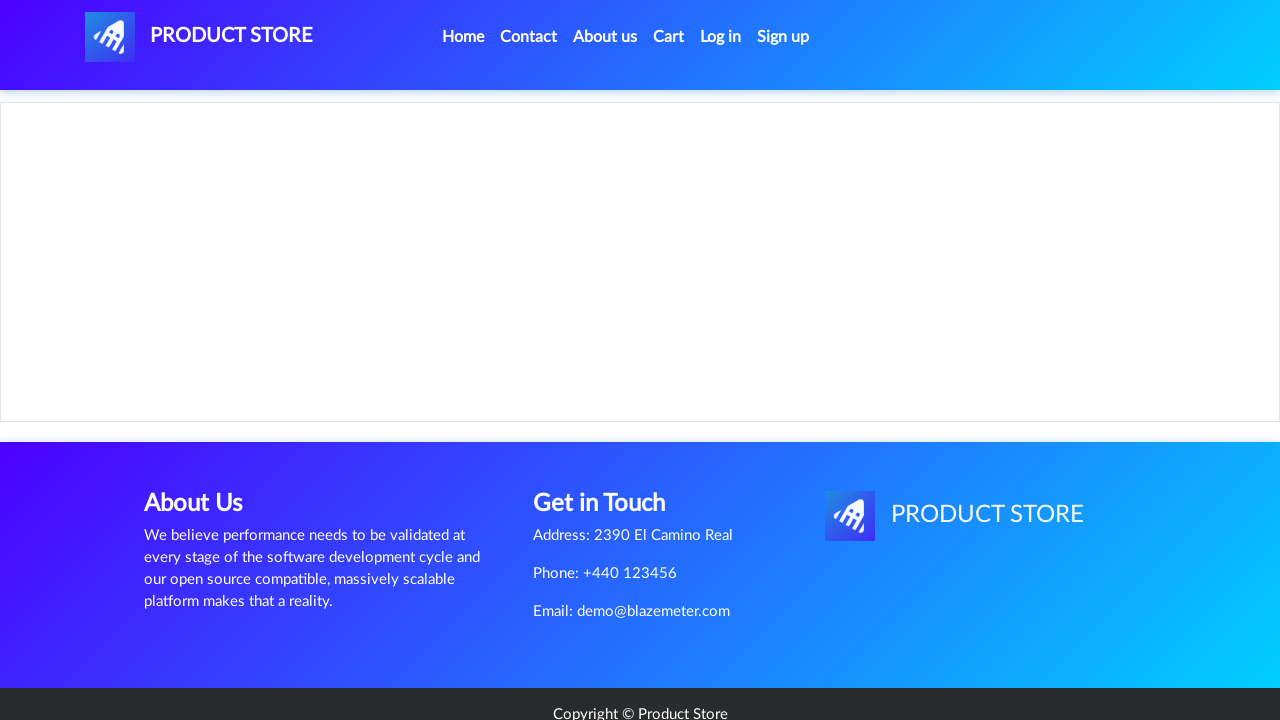

Waited for product details page to load
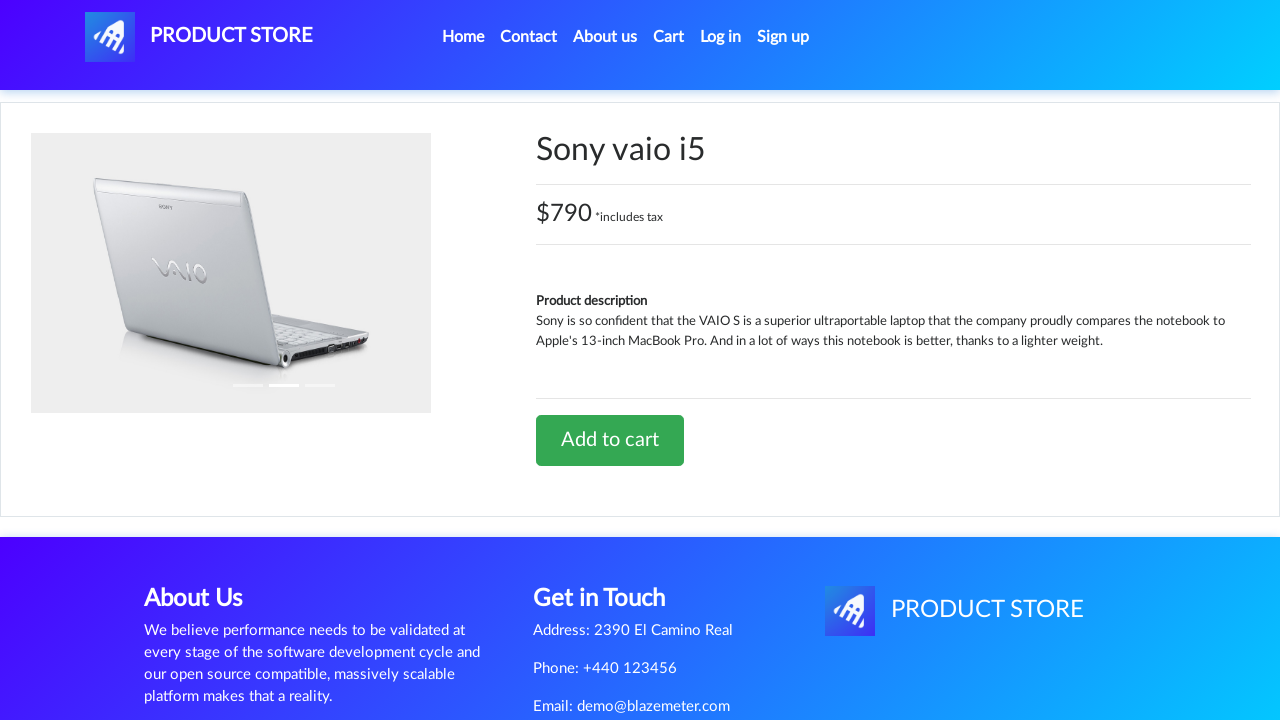

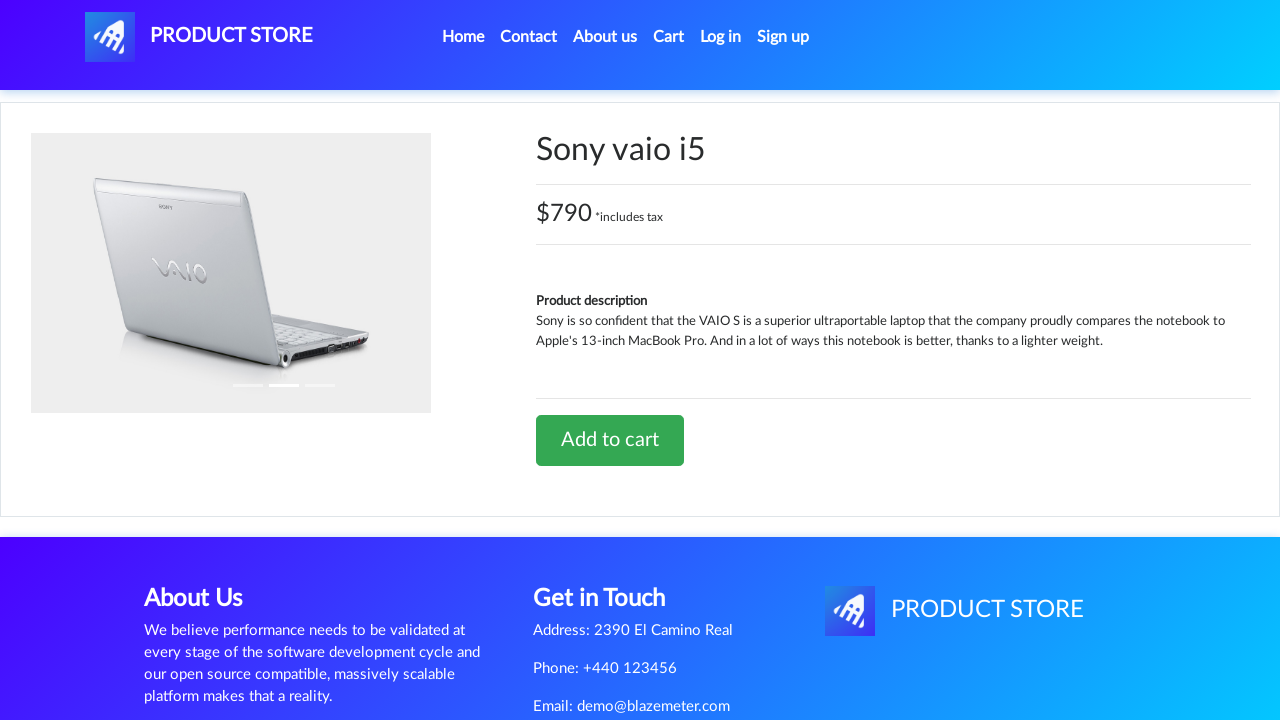